Navigates to Spotify and verifies the page title

Starting URL: https://spotify.com

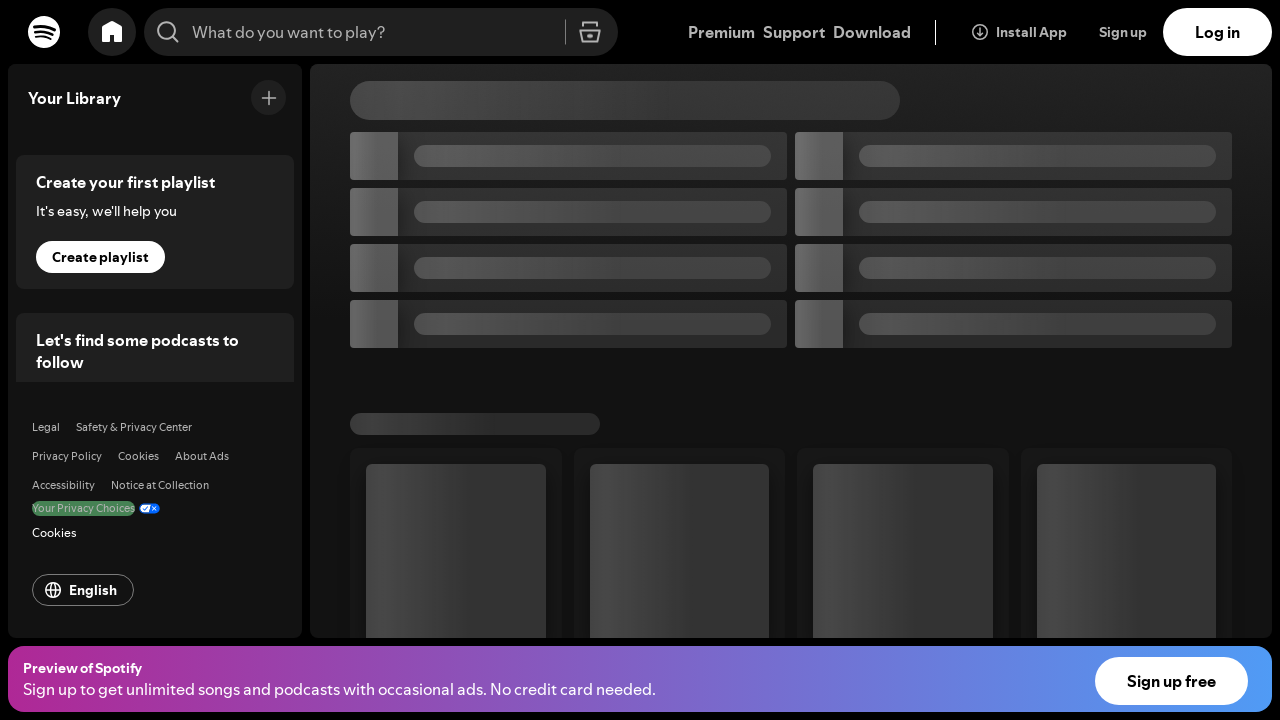

Retrieved page title from Spotify
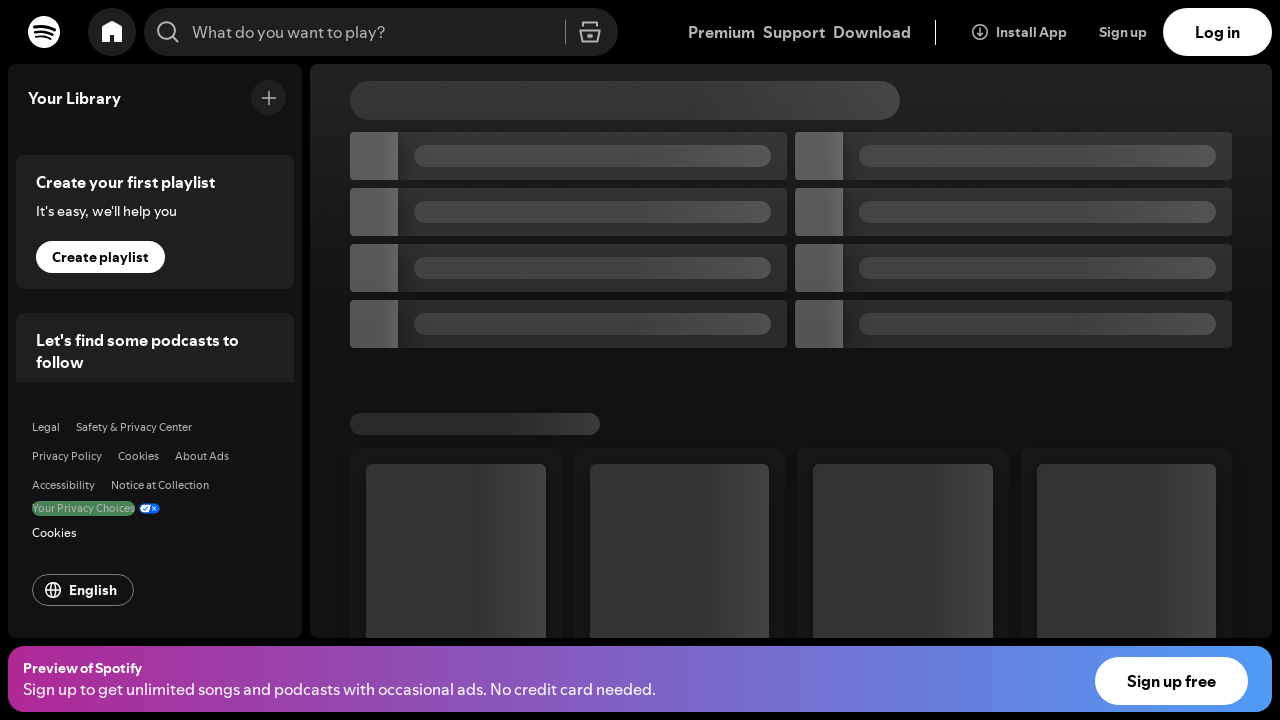

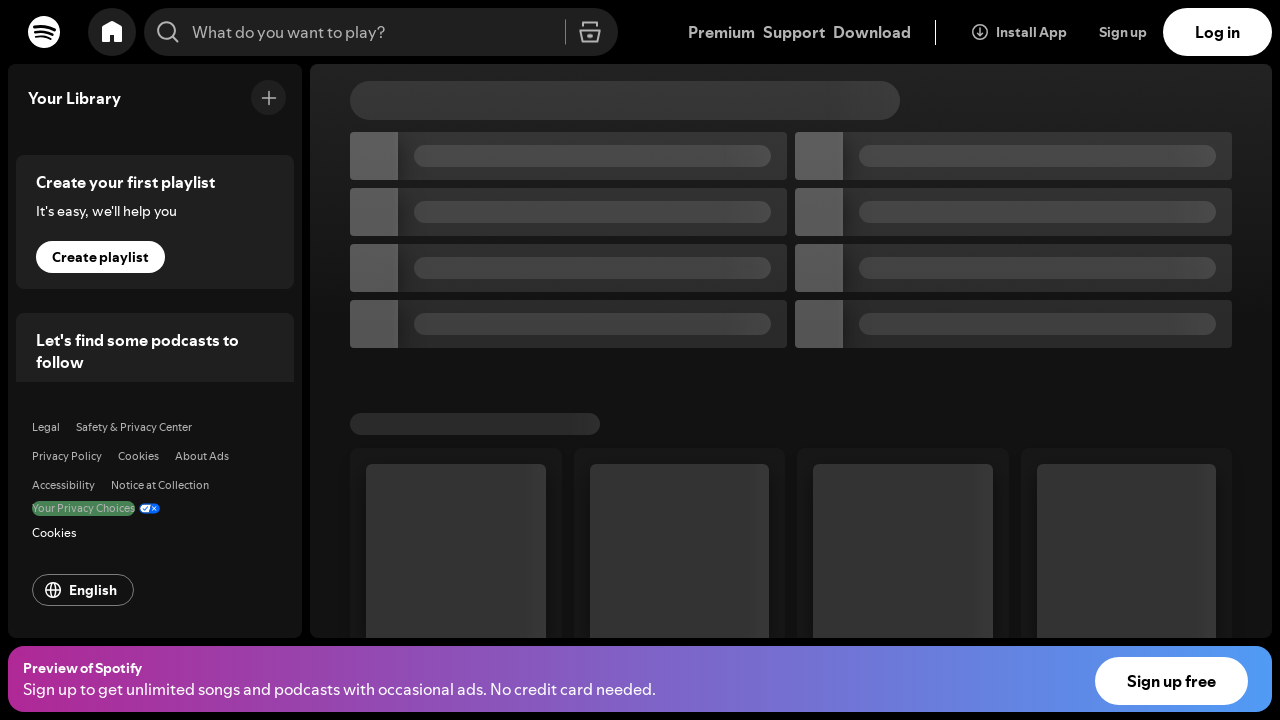